Tests a todo application by mocking the API response to return predefined todo items, then verifies that the todo list displays the mocked items correctly.

Starting URL: https://todobackend.com/client/index.html?https://todo-backend-spring4-java8.herokuapp.com/todos/

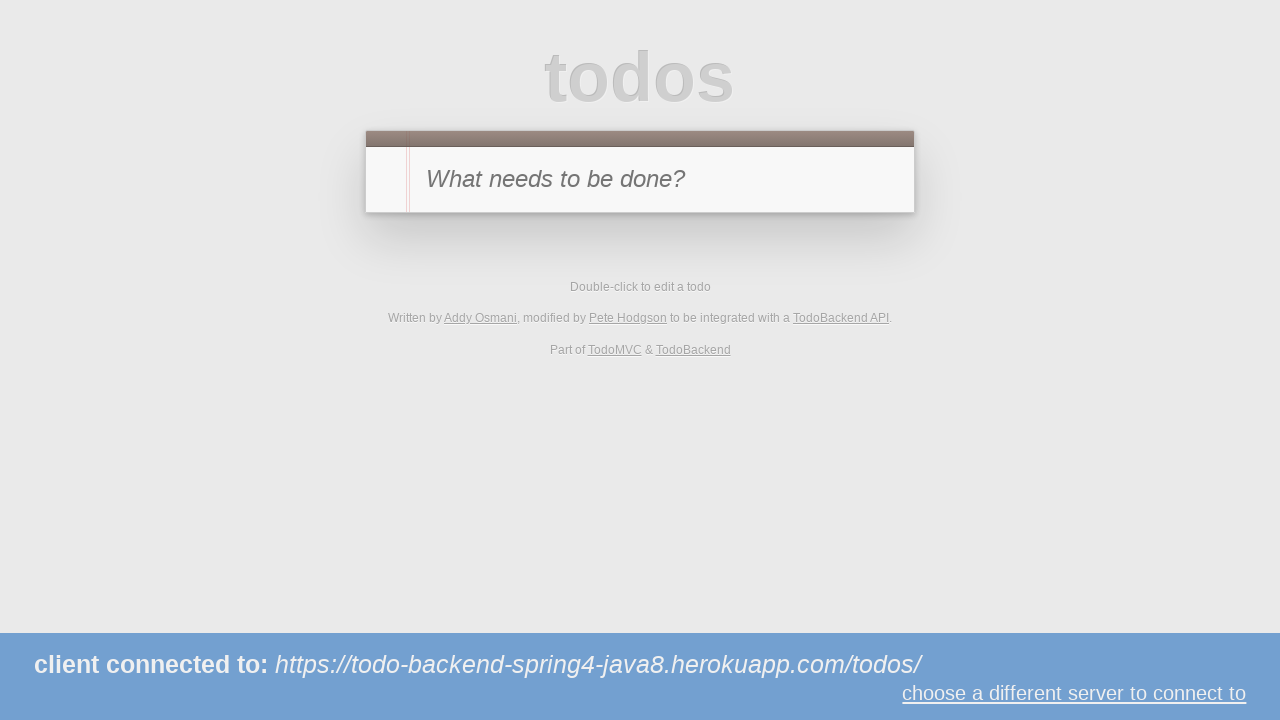

Set up route interception to mock todos API response
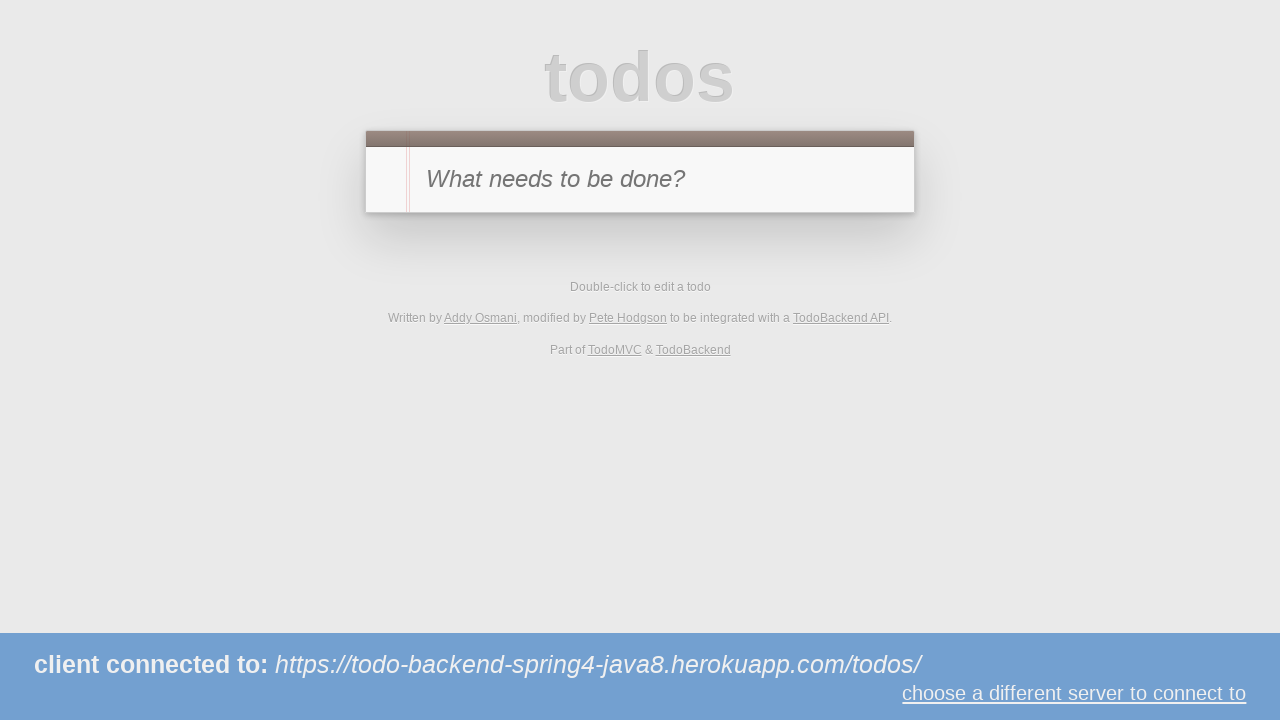

Reloaded page to trigger intercepted API request
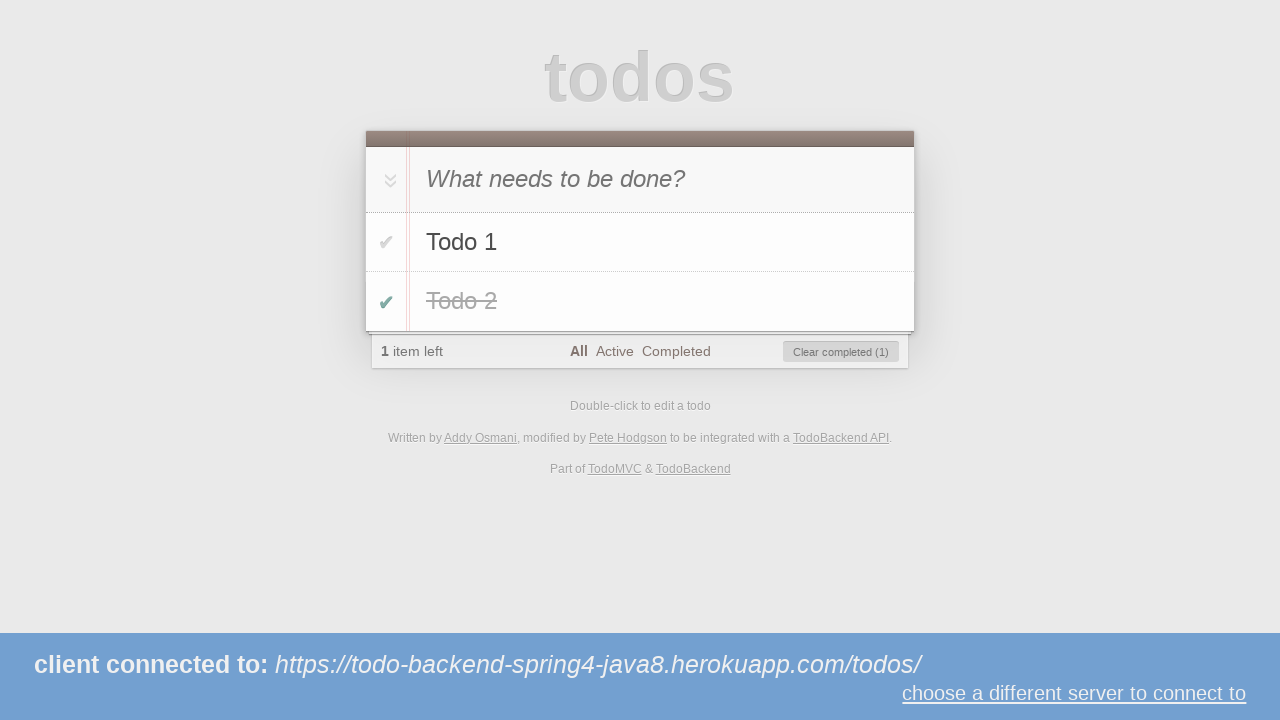

Waited for todo list items to load
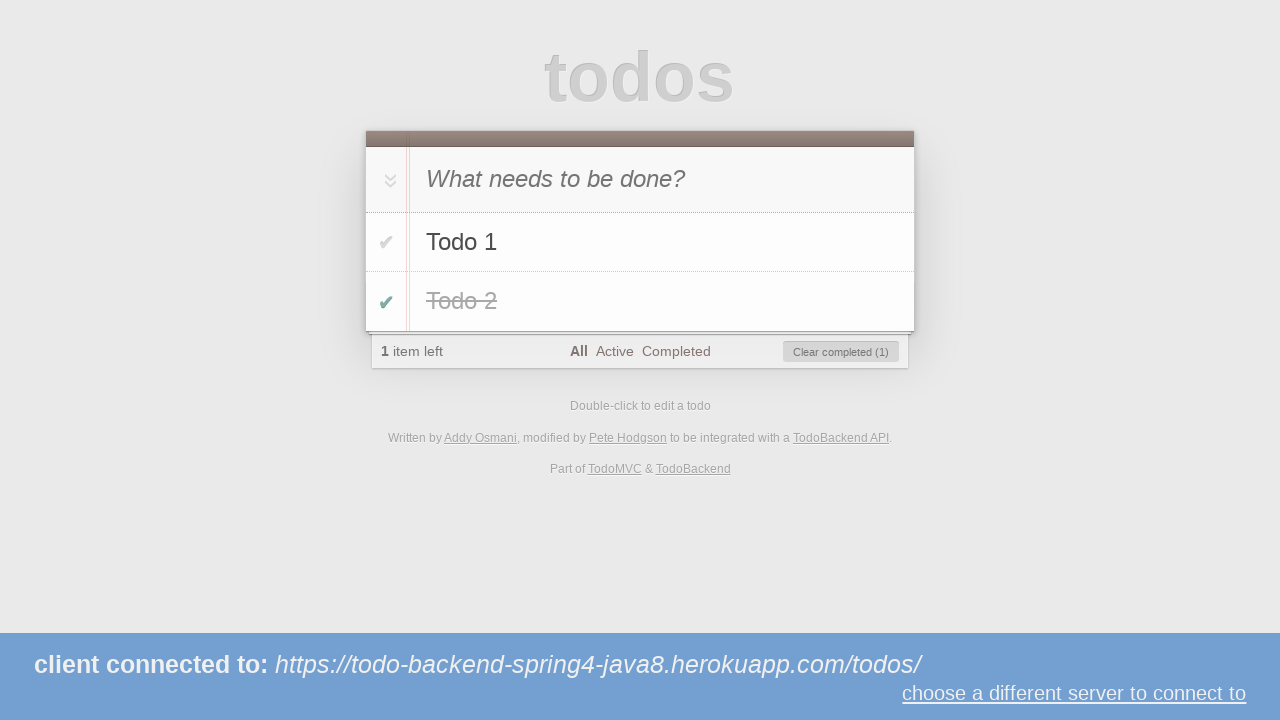

Verified that todo list contains exactly 2 items
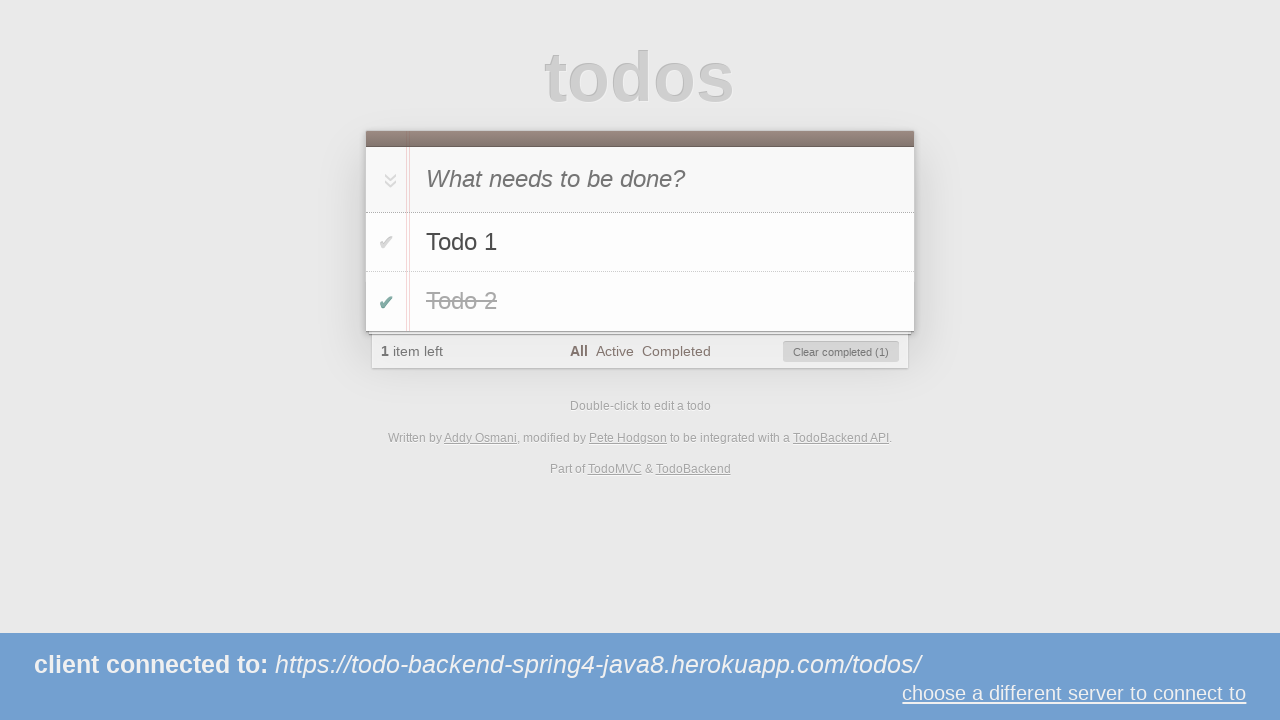

Verified first todo label displays 'Todo 1'
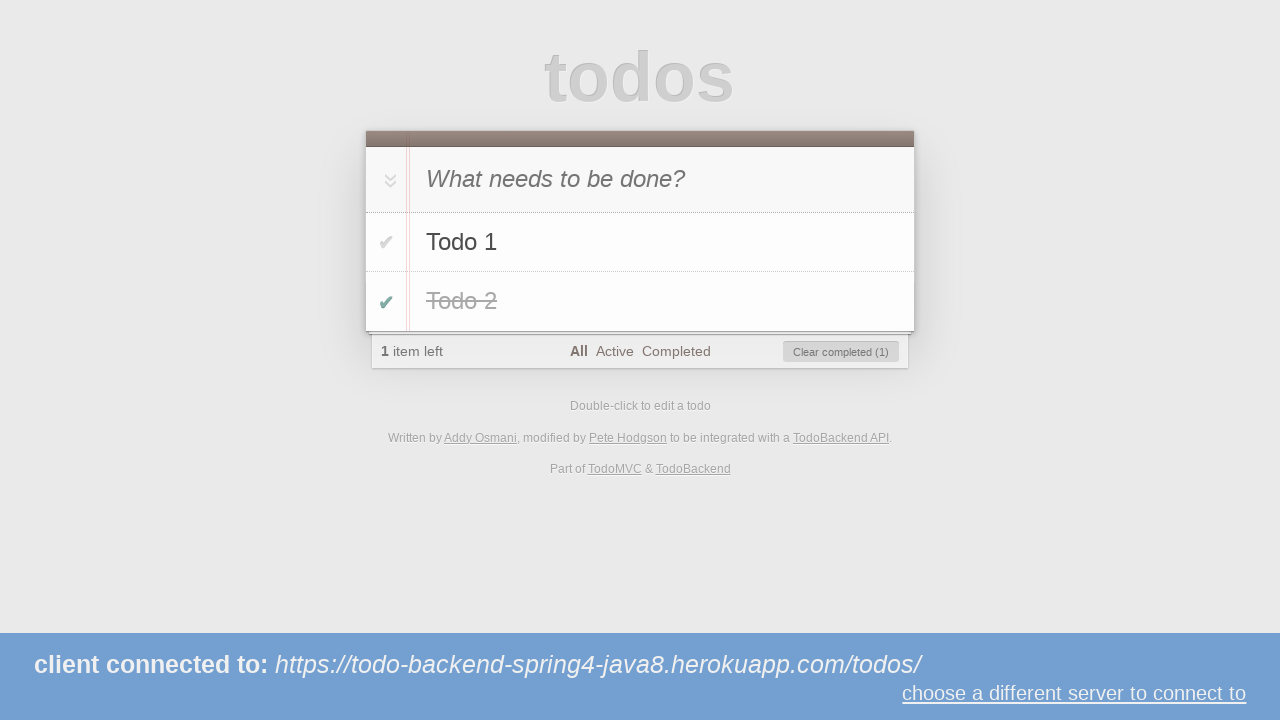

Verified second todo label displays 'Todo 2'
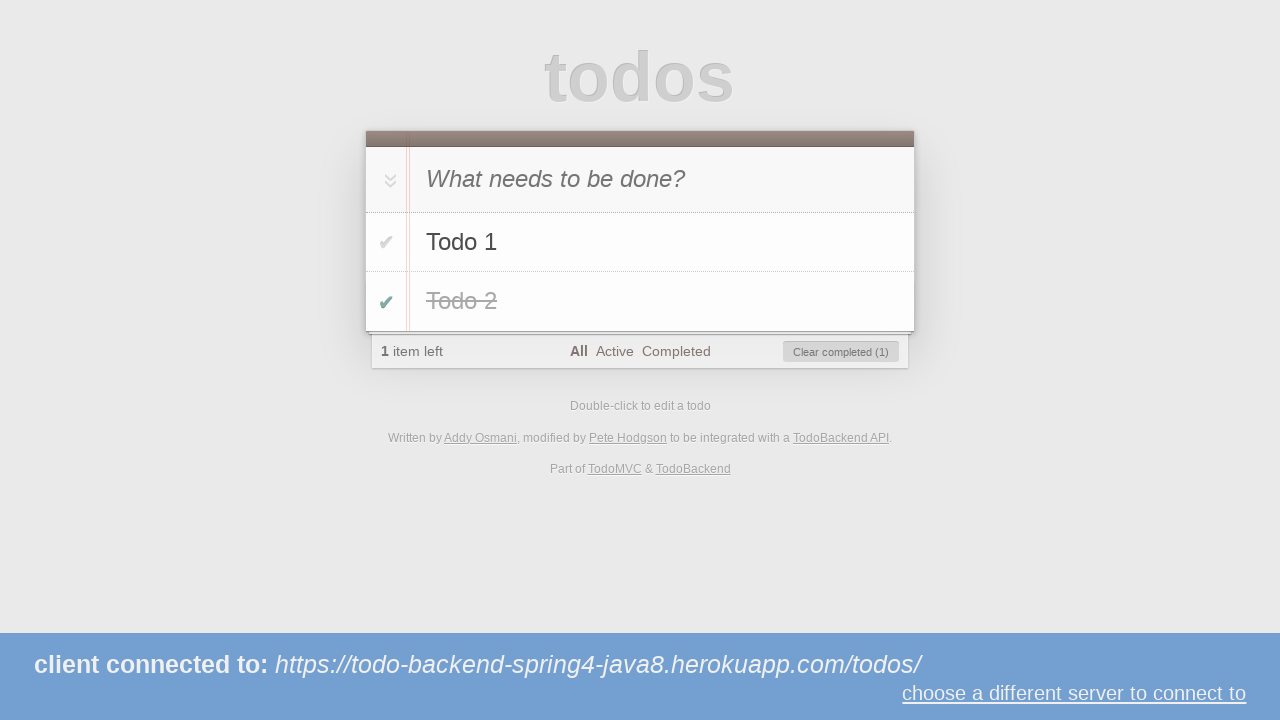

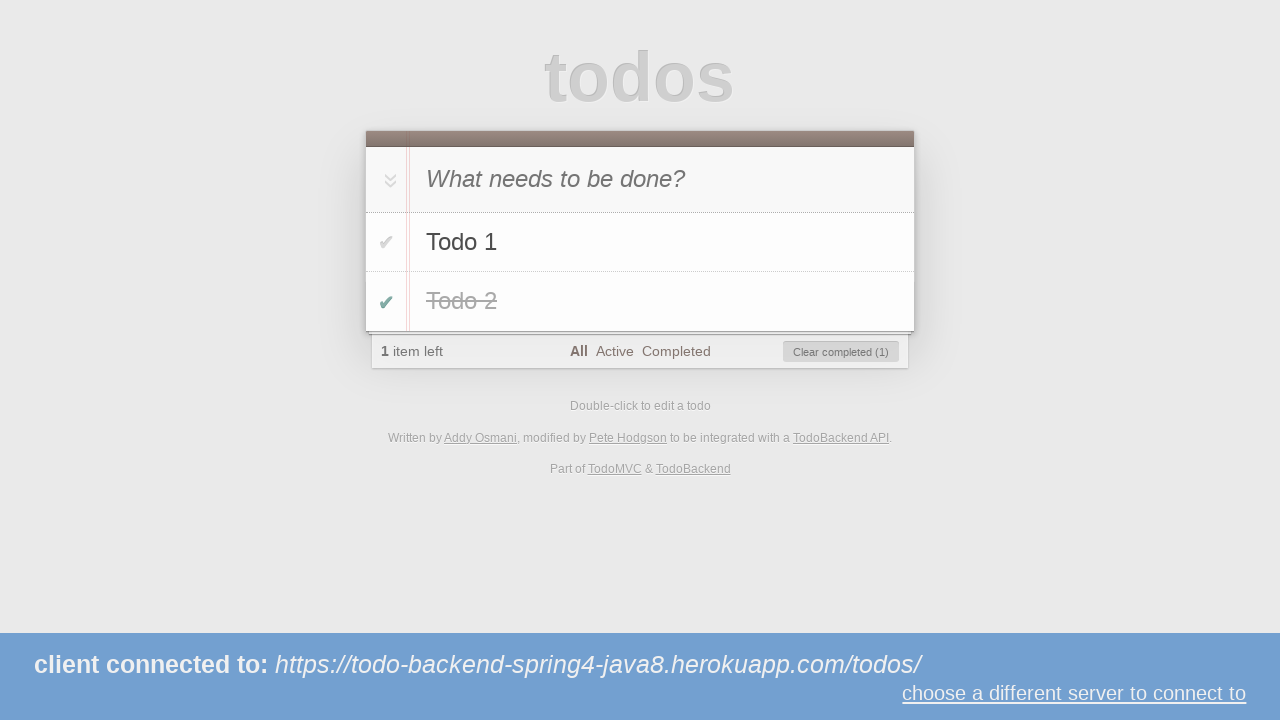